Tests pagination functionality on Alibaba Cloud security research forum by clicking through 10 pages using the "next page" button.

Starting URL: https://xz.aliyun.com/tab/4

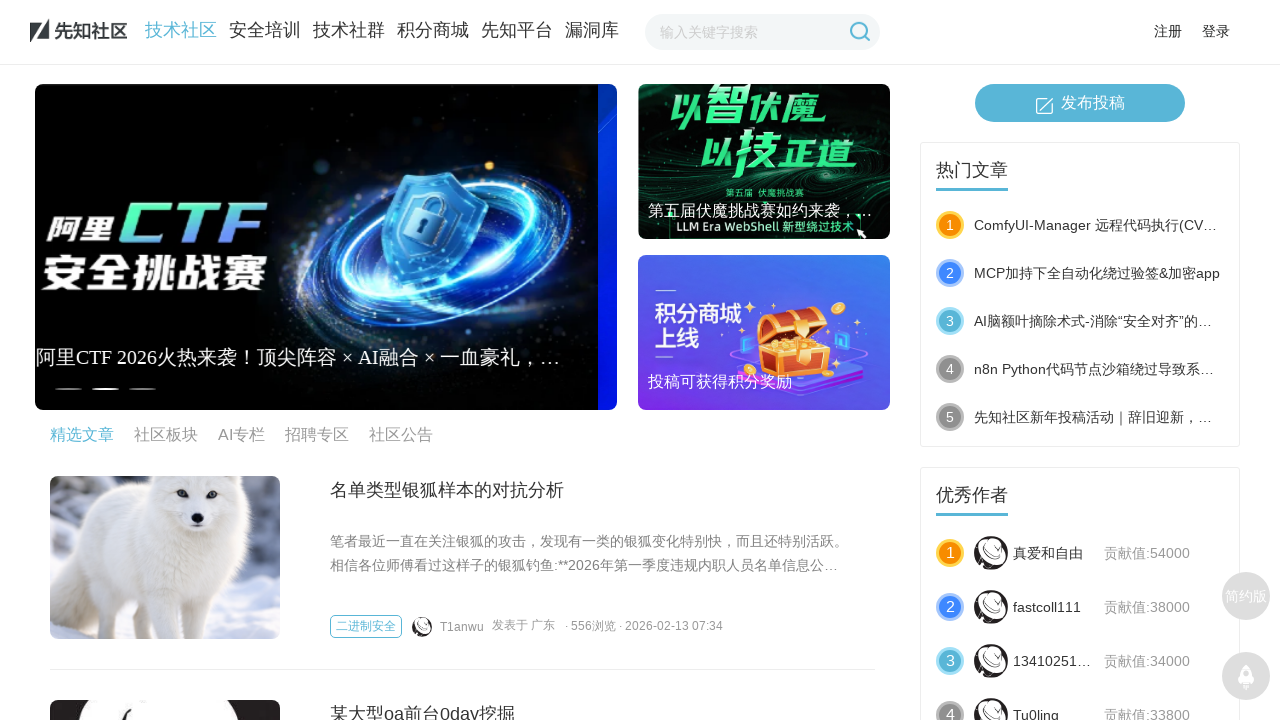

Waited for page 1 to load (networkidle)
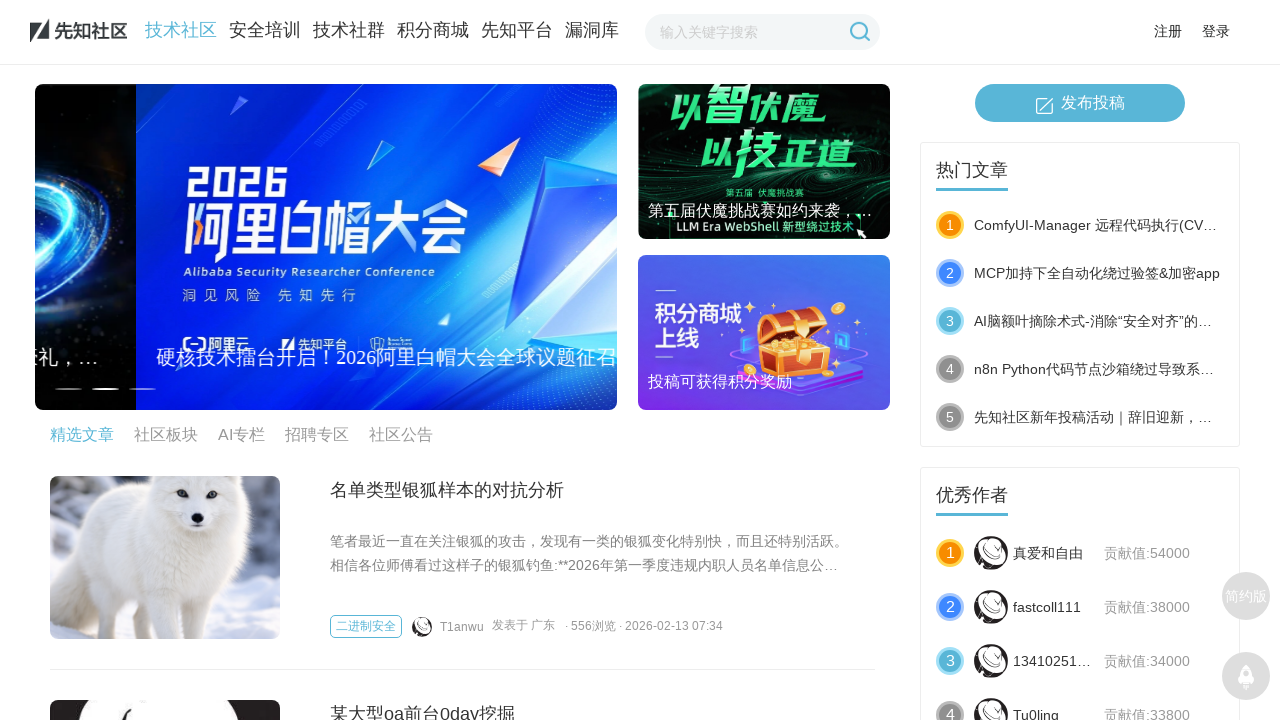

Clicked 'next page' button to navigate to page 2 at (755, 573) on text=下一页
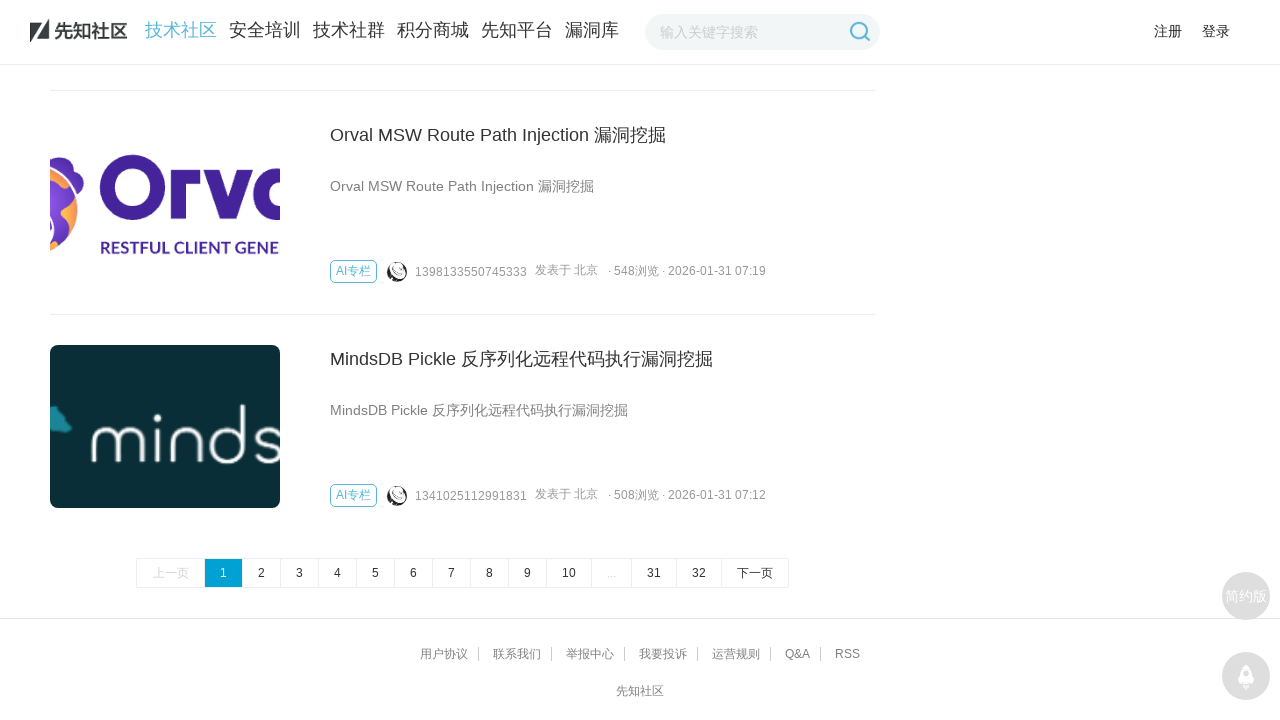

Waited for page 2 to load (networkidle)
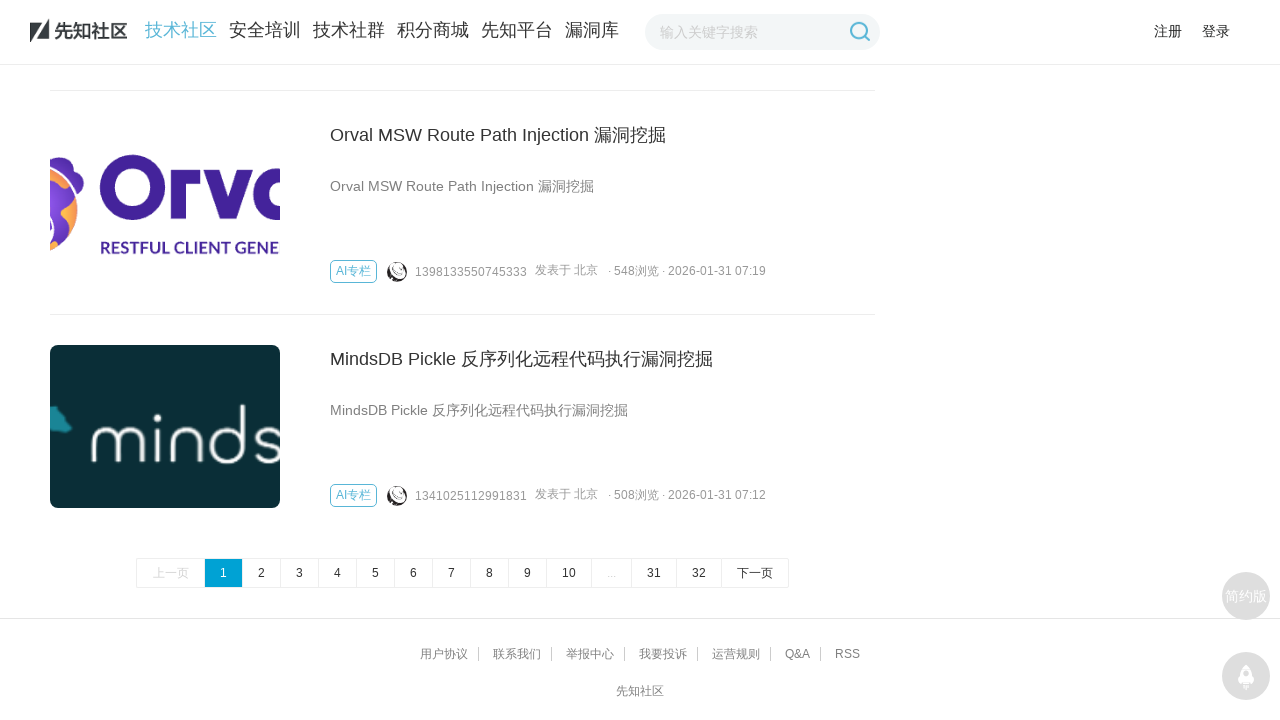

Clicked 'next page' button to navigate to page 3 at (755, 573) on text=下一页
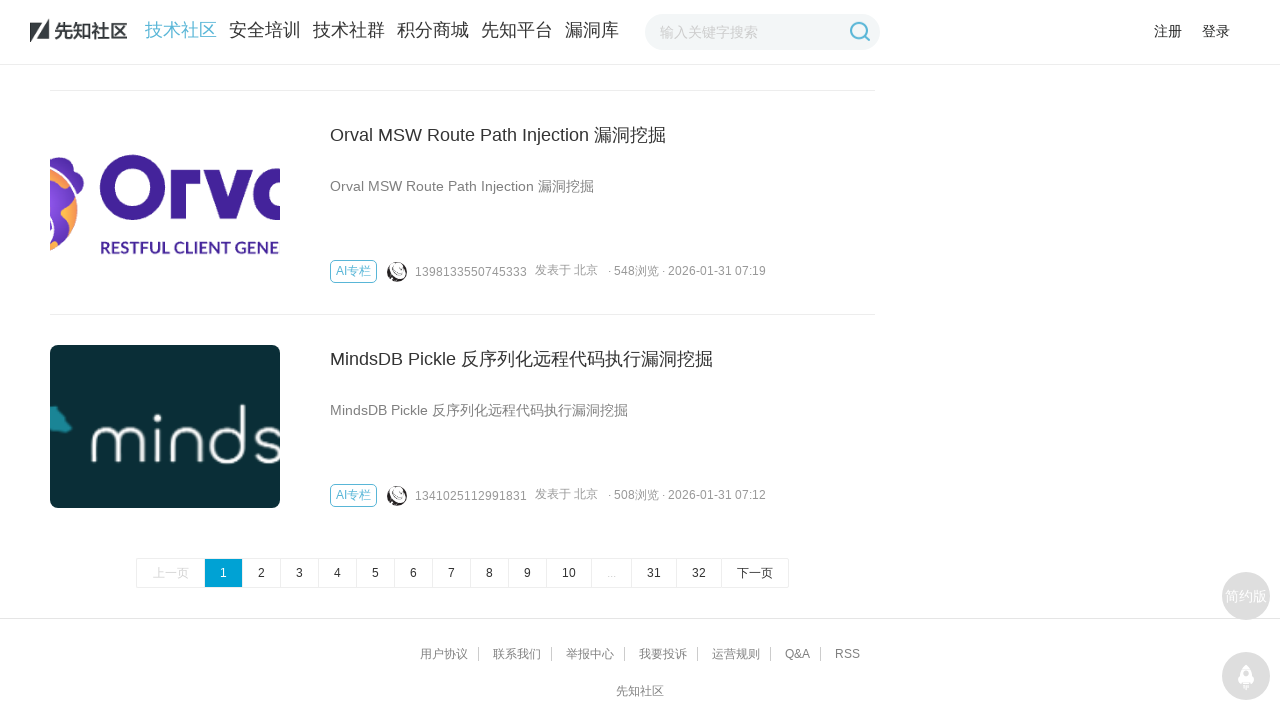

Waited for page 3 to load (networkidle)
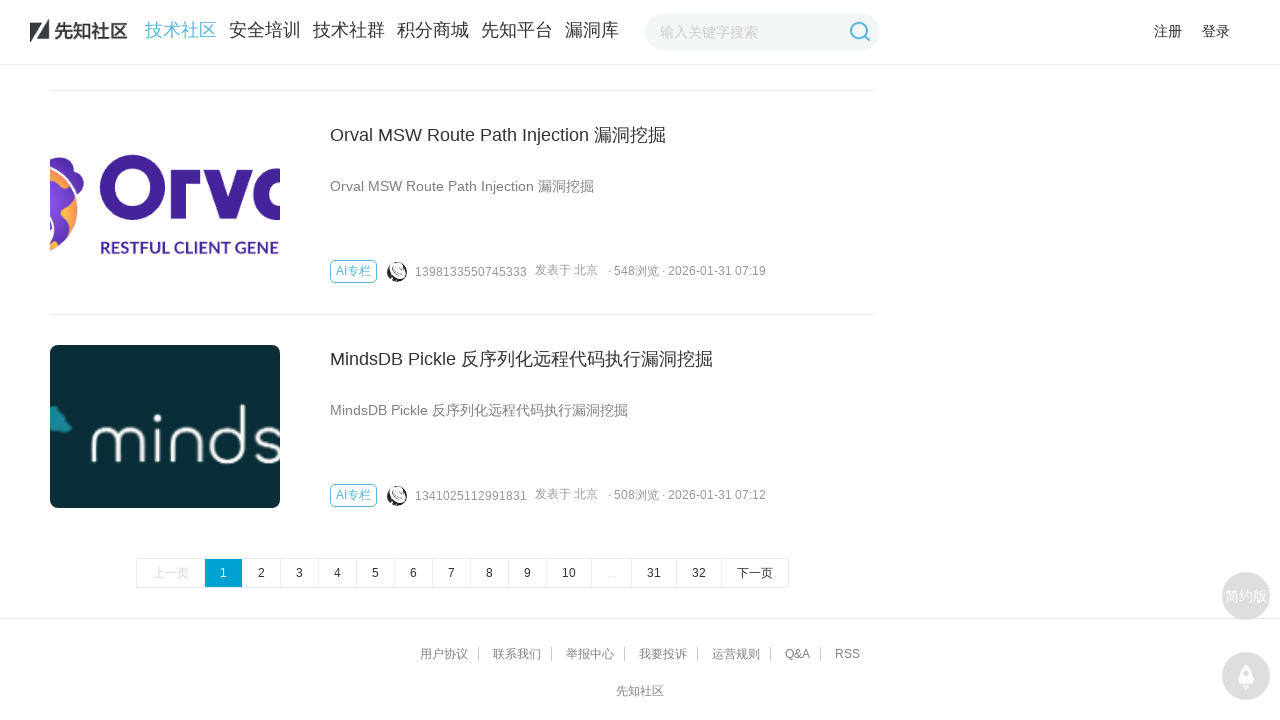

Clicked 'next page' button to navigate to page 4 at (755, 573) on text=下一页
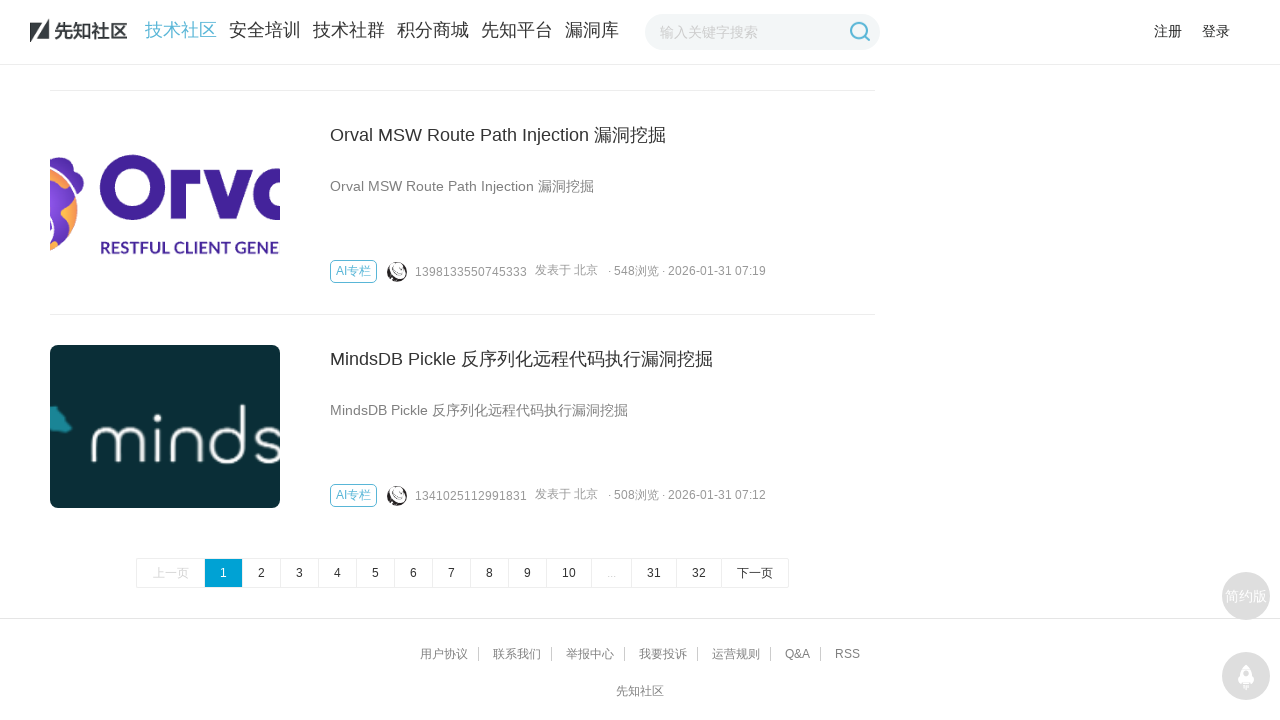

Waited for page 4 to load (networkidle)
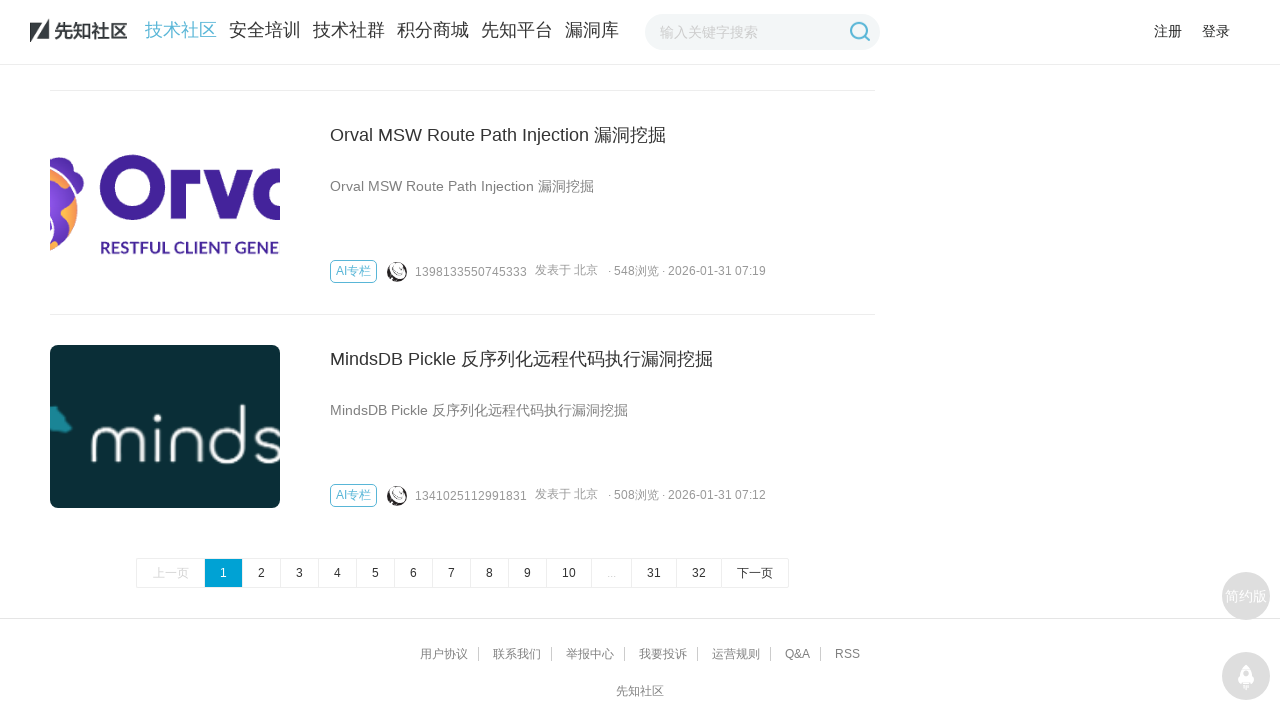

Clicked 'next page' button to navigate to page 5 at (755, 573) on text=下一页
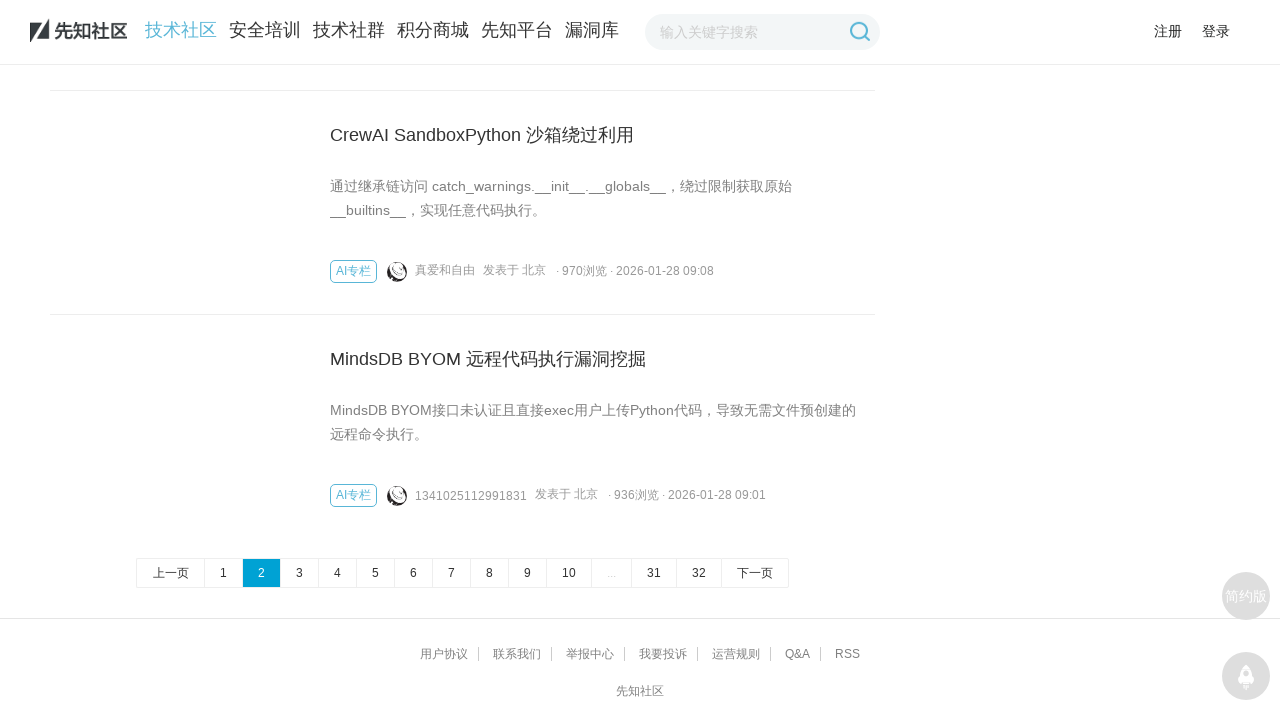

Waited for page 5 to load (networkidle)
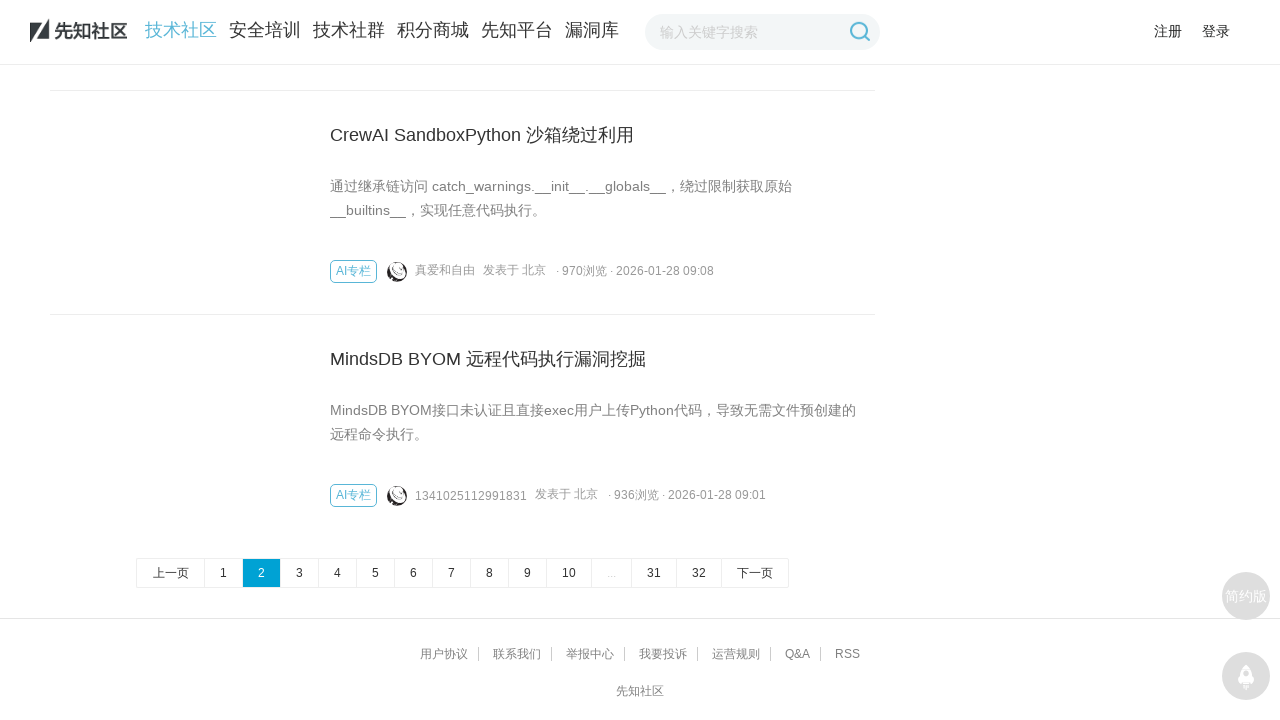

Clicked 'next page' button to navigate to page 6 at (755, 573) on text=下一页
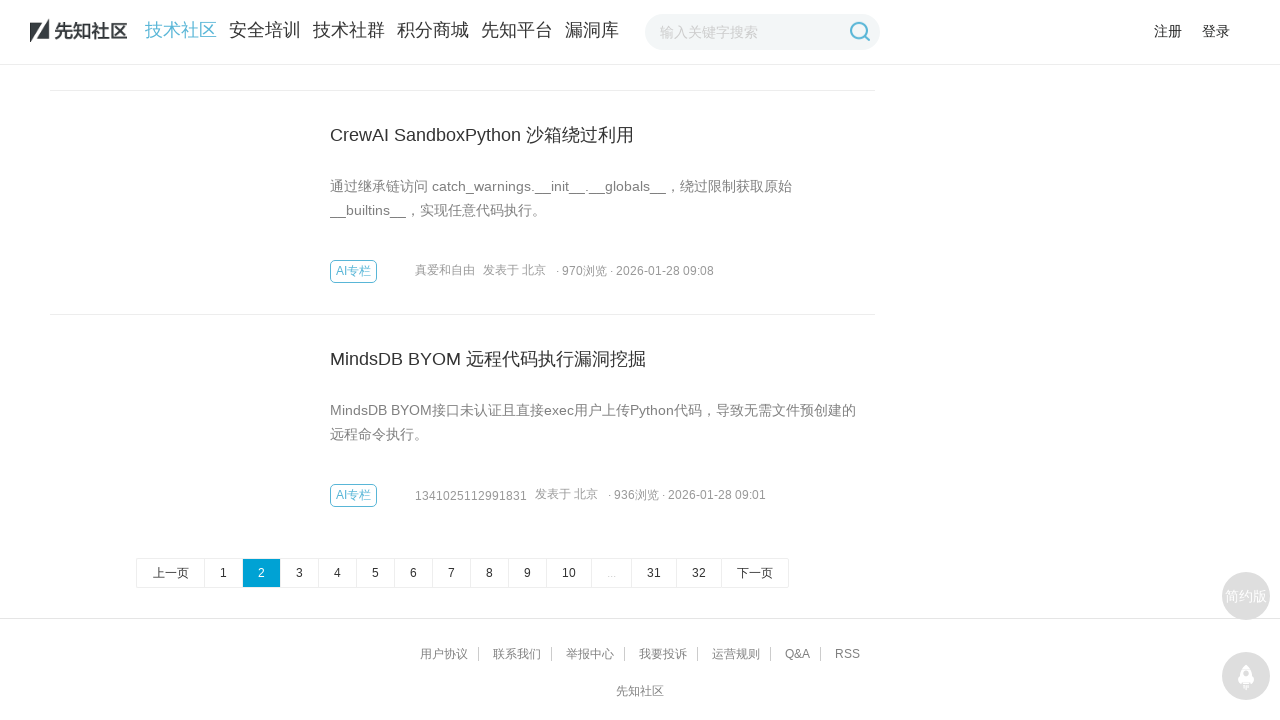

Waited for page 6 to load (networkidle)
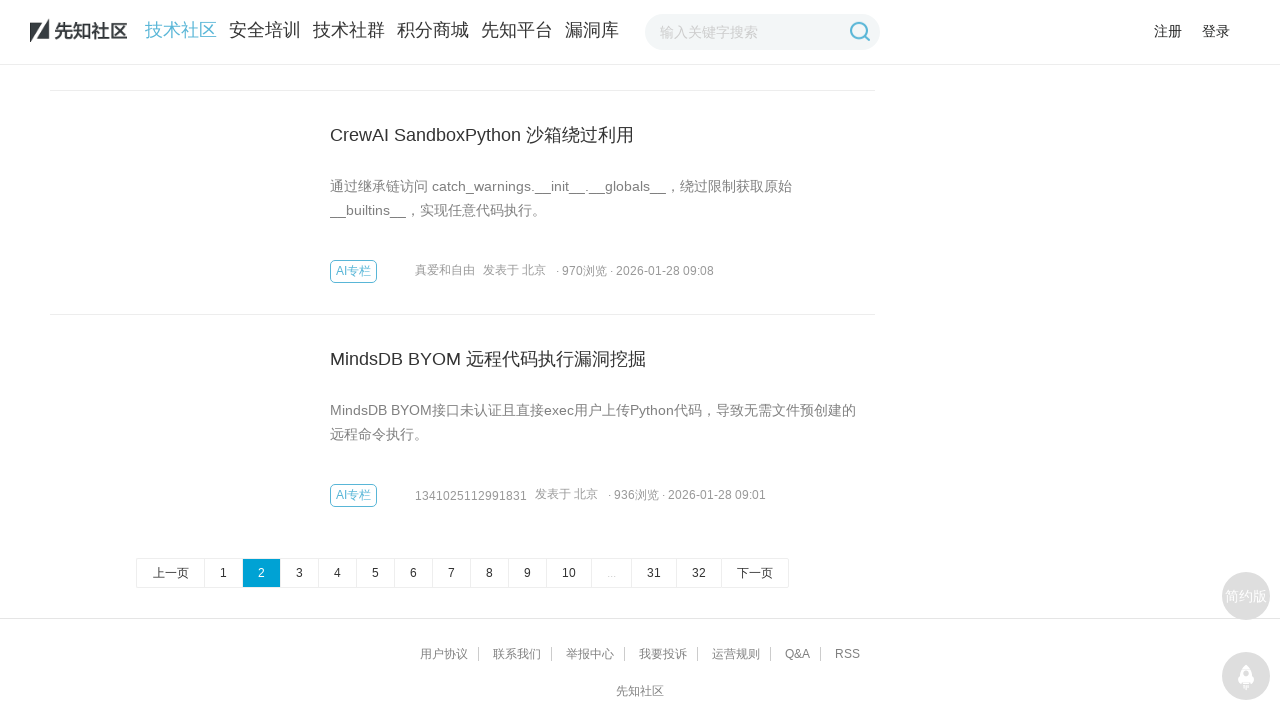

Clicked 'next page' button to navigate to page 7 at (755, 573) on text=下一页
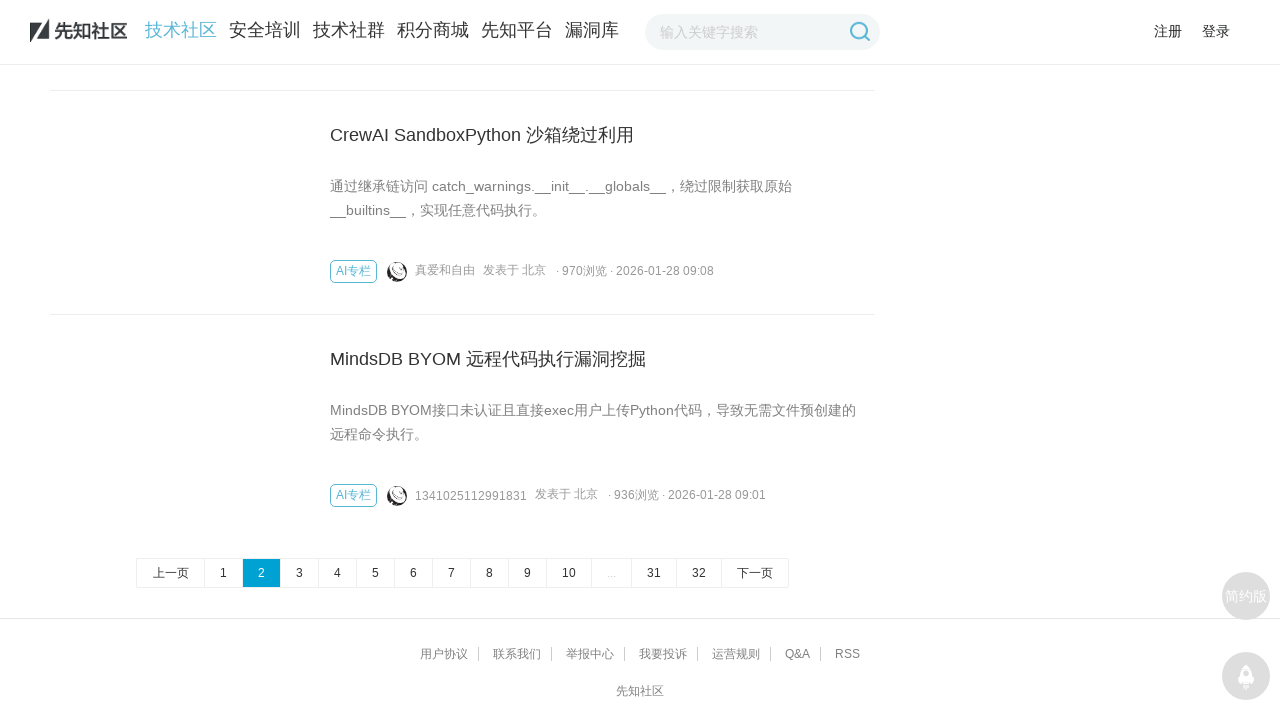

Waited for page 7 to load (networkidle)
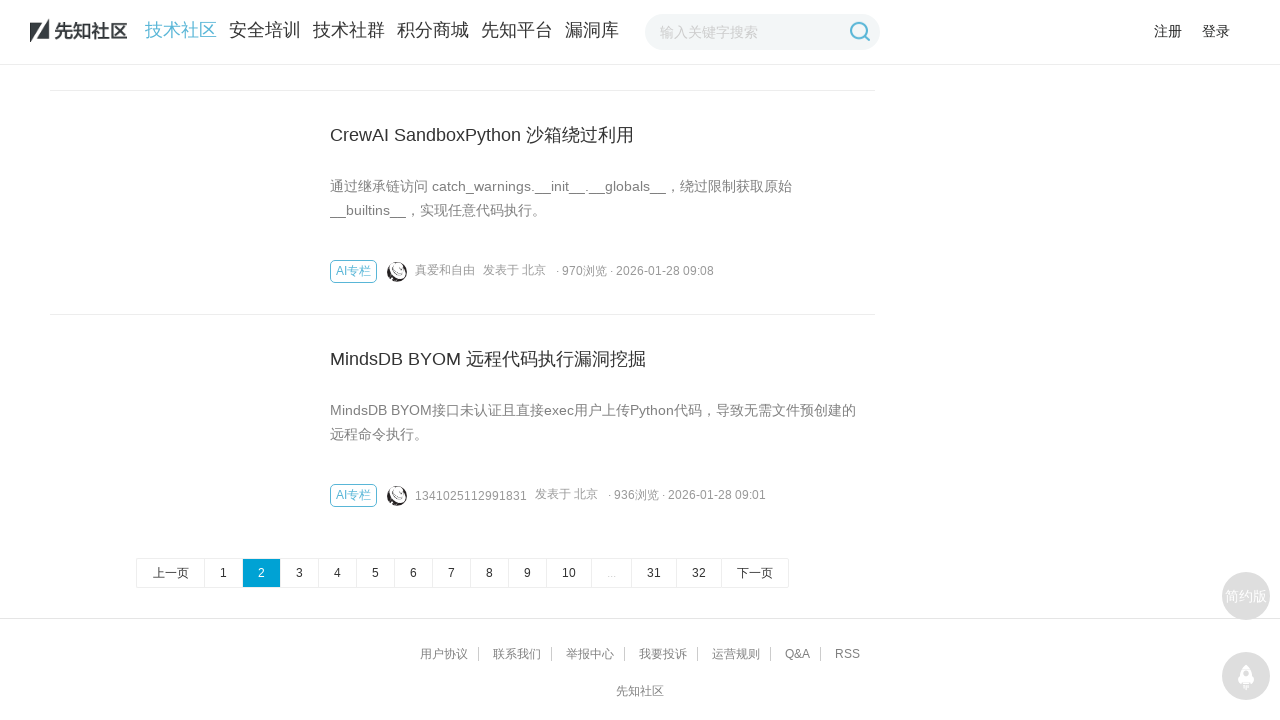

Clicked 'next page' button to navigate to page 8 at (755, 573) on text=下一页
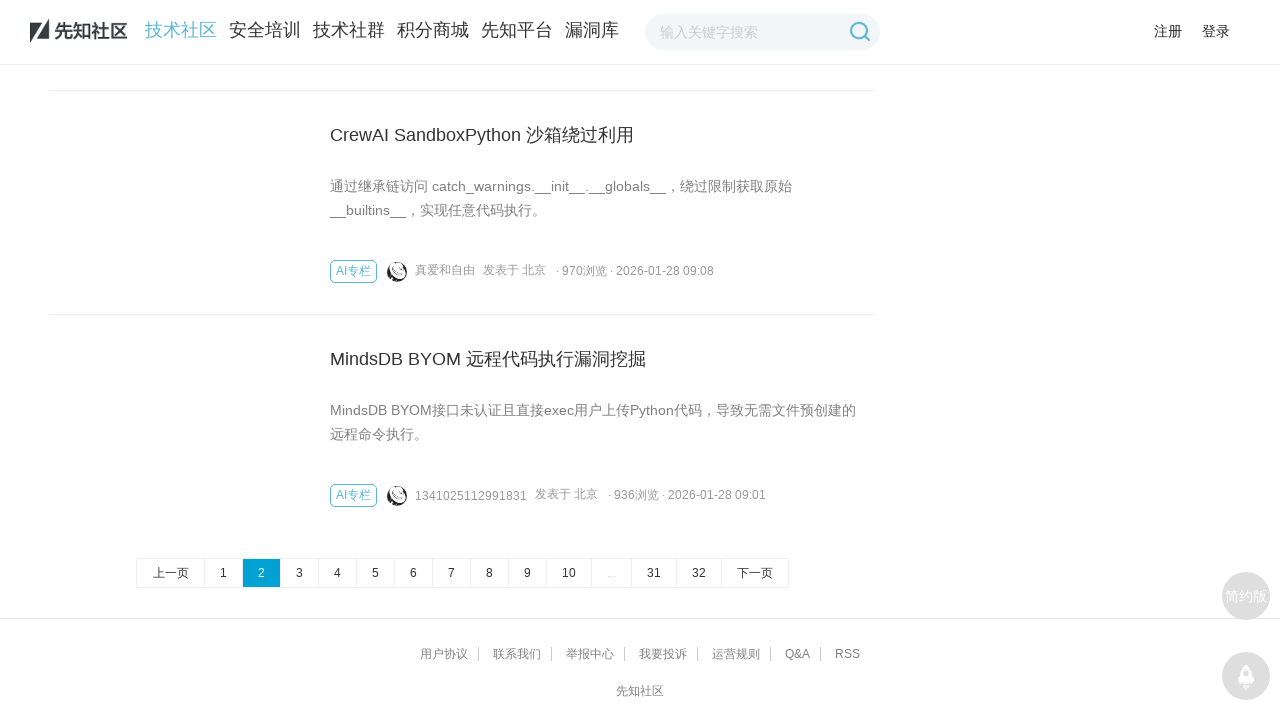

Waited for page 8 to load (networkidle)
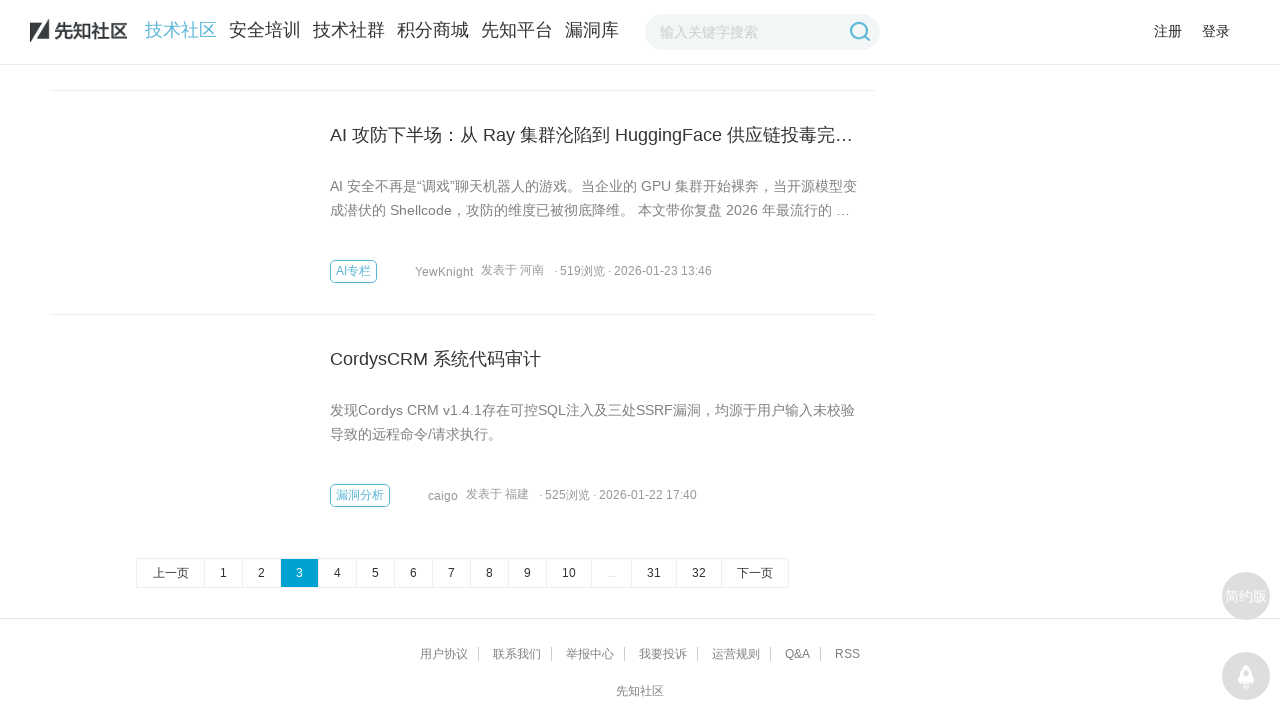

Clicked 'next page' button to navigate to page 9 at (755, 573) on text=下一页
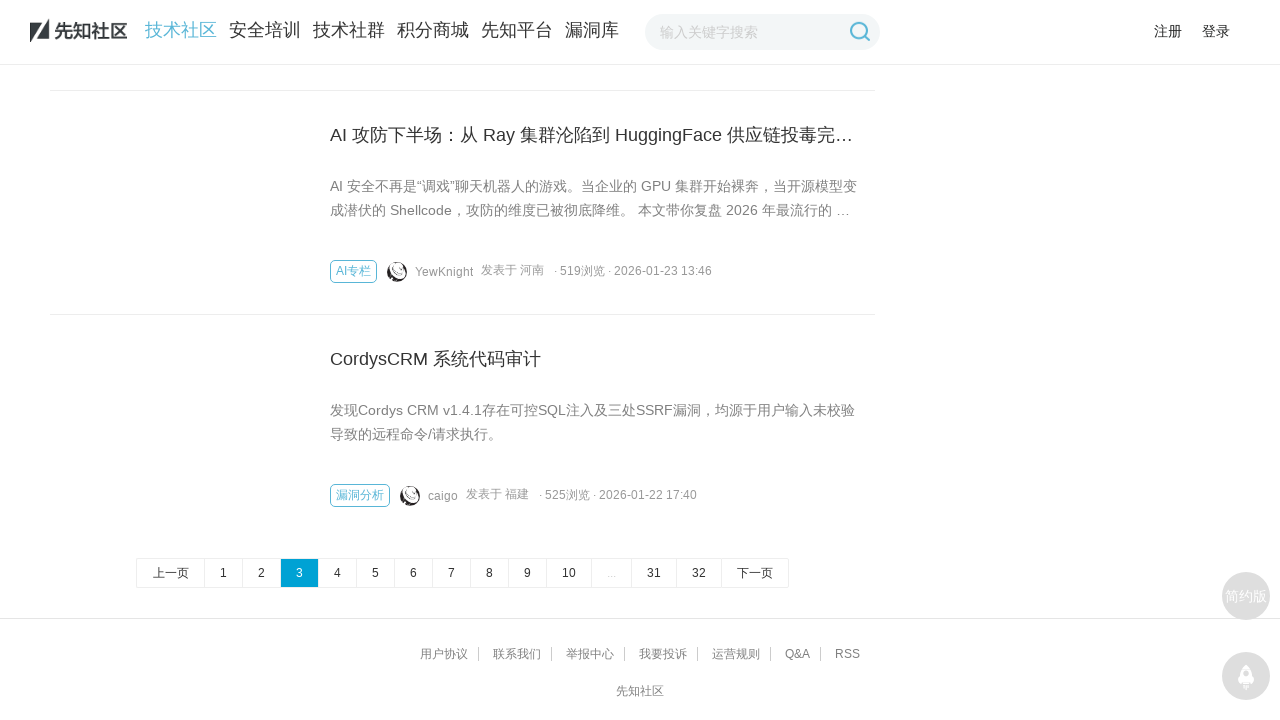

Waited for page 9 to load (networkidle)
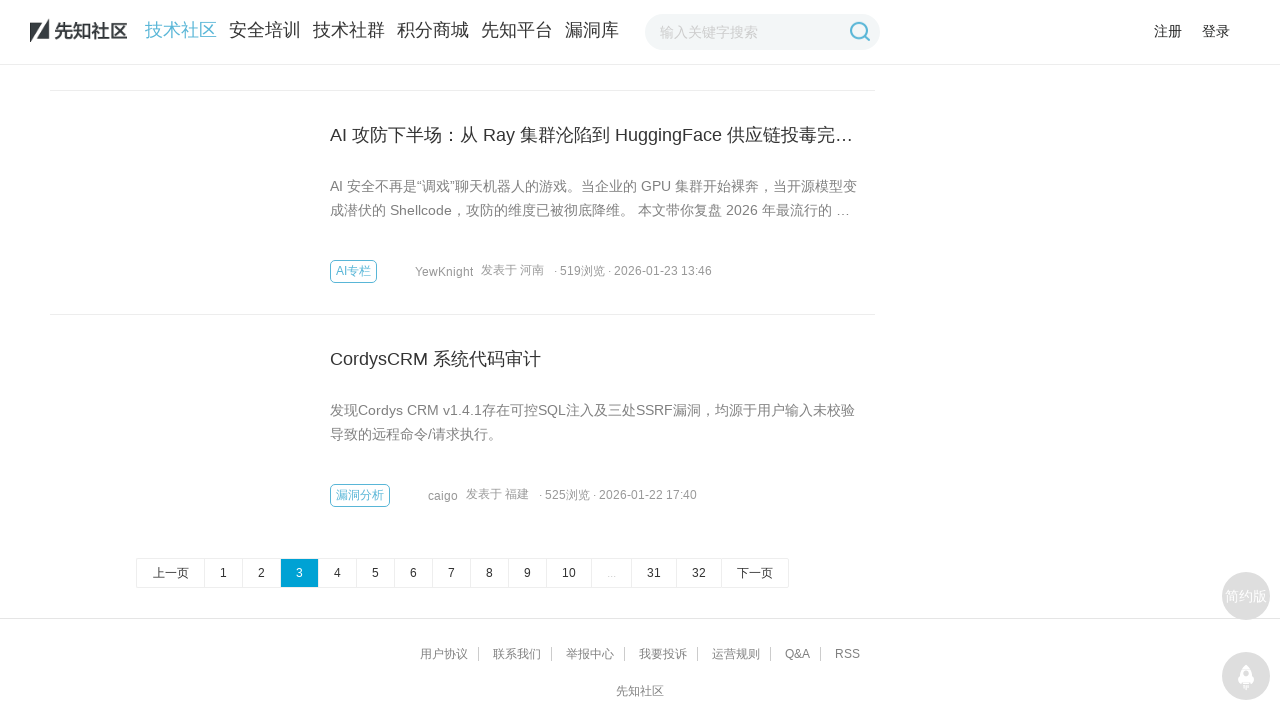

Clicked 'next page' button to navigate to page 10 at (755, 573) on text=下一页
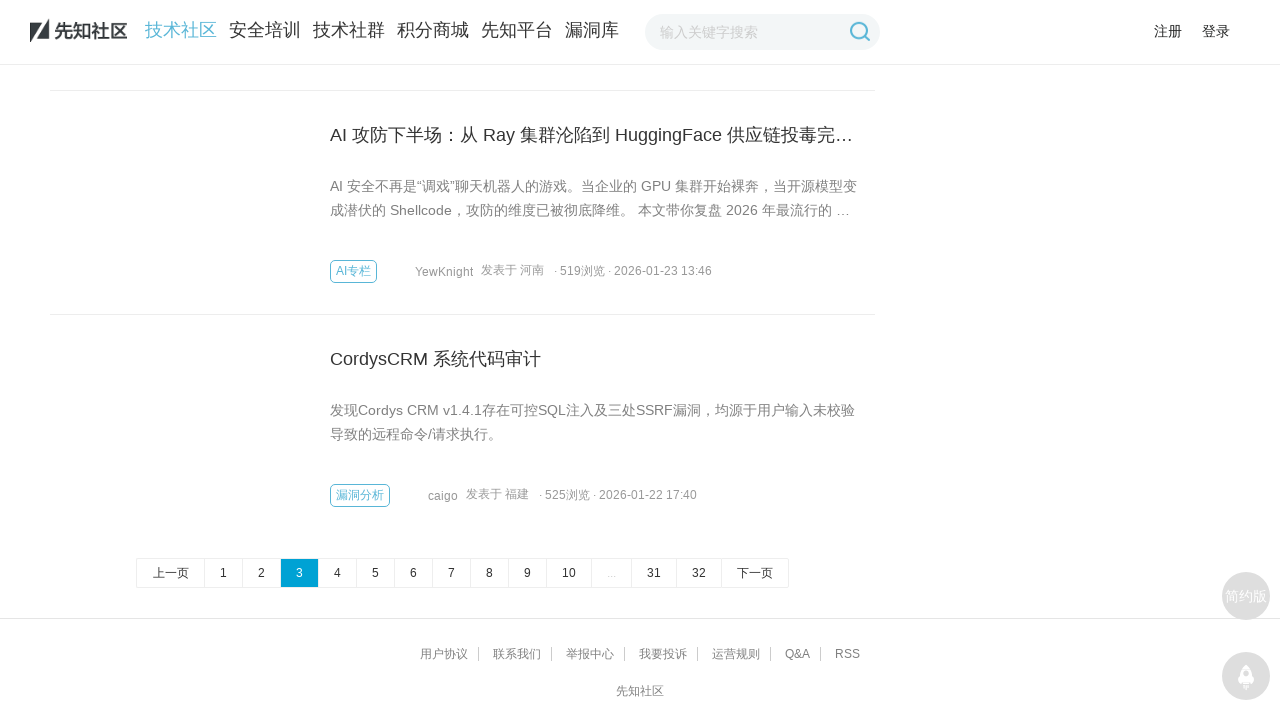

Waited for page 10 to load (networkidle)
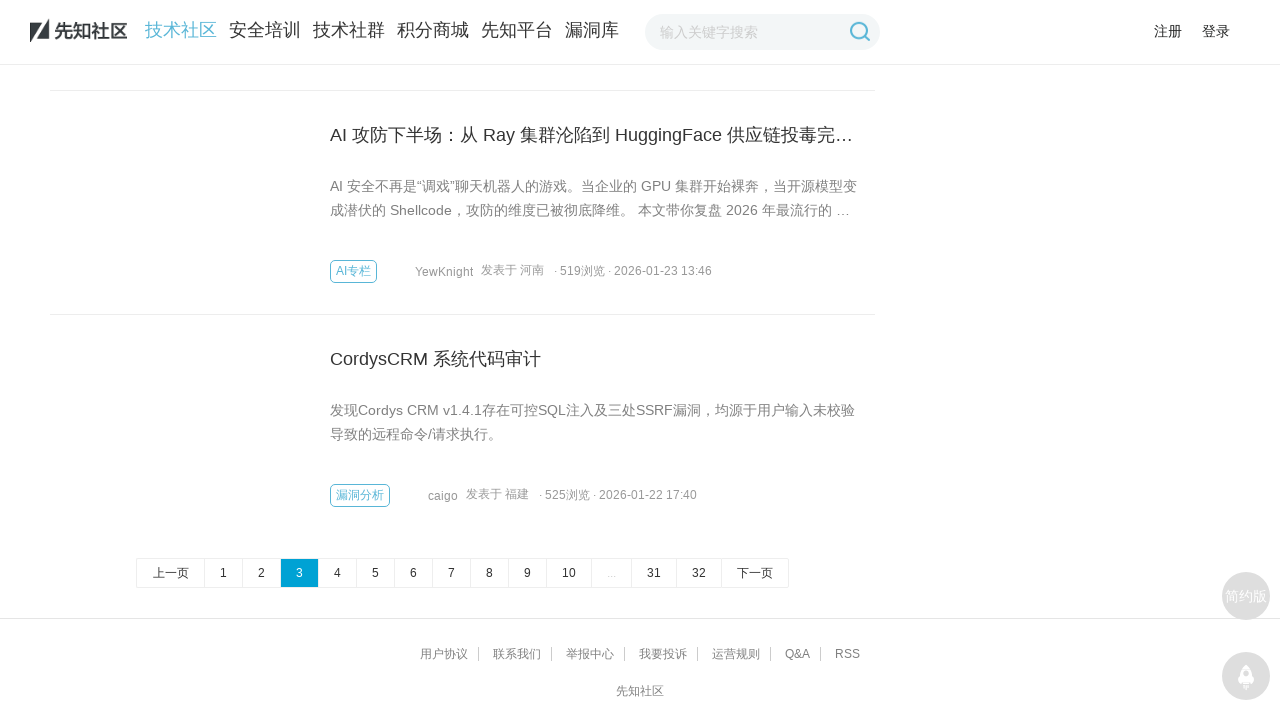

Clicked 'next page' button to navigate to page 11 at (755, 573) on text=下一页
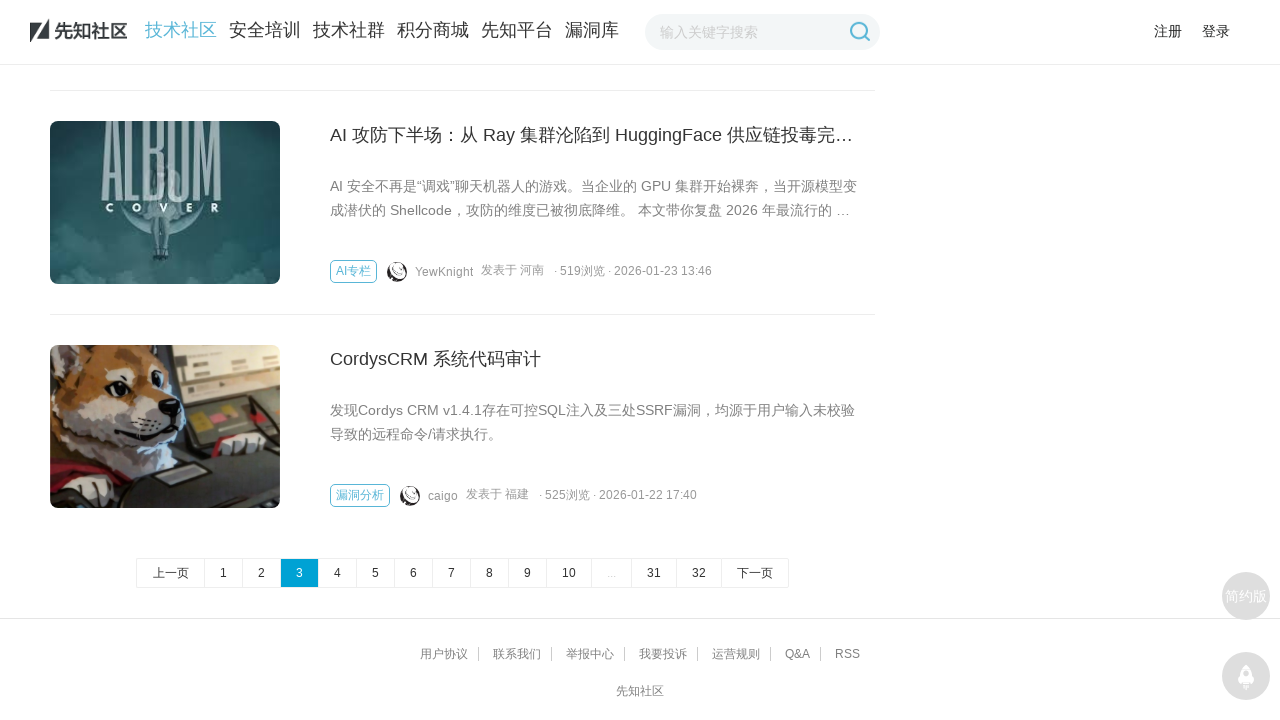

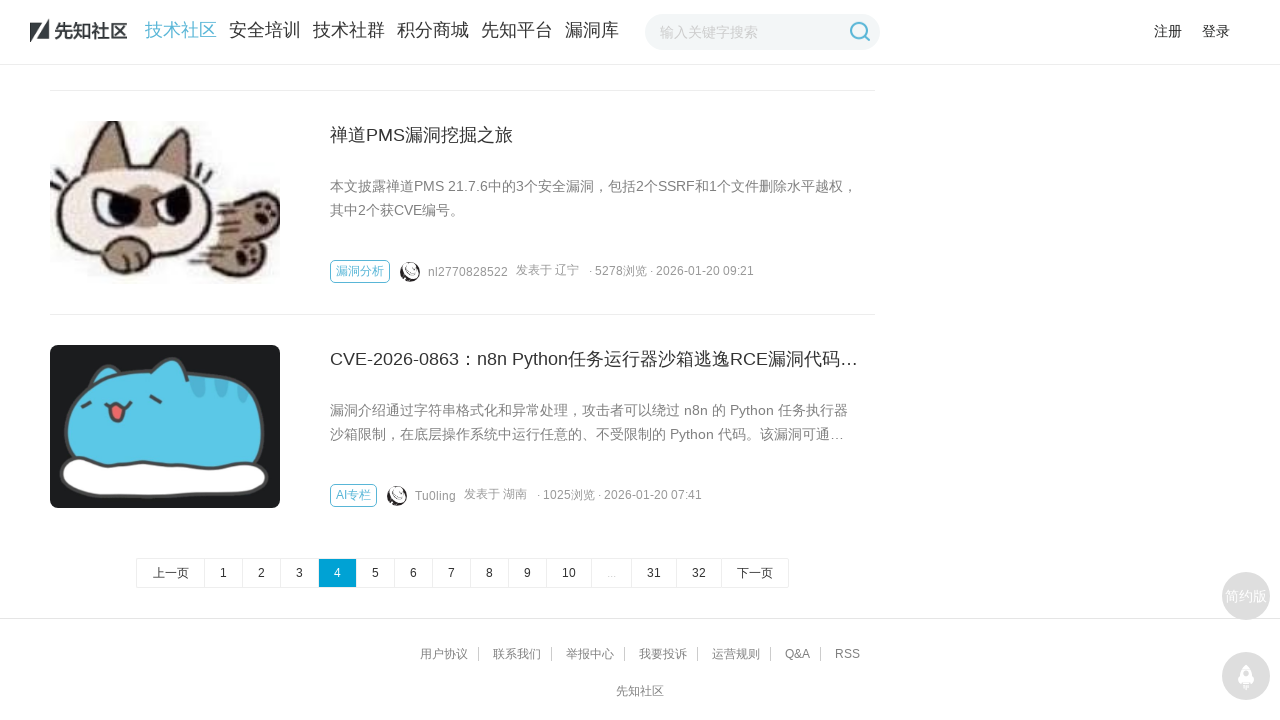